Tests a jQuery UI price range slider by dragging the right slider handle left and then back right using mouse actions

Starting URL: https://www.jqueryscript.net/demo/Price-Range-Slider-jQuery-UI/

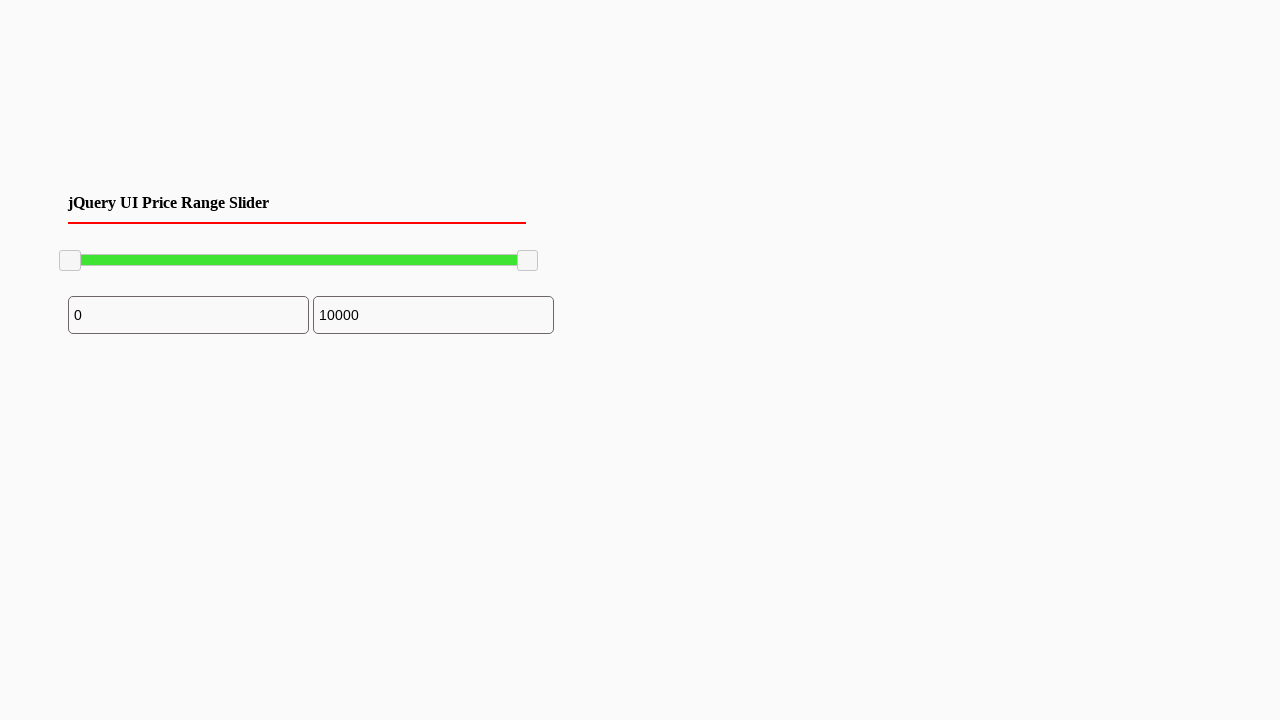

Waited for price range slider to load
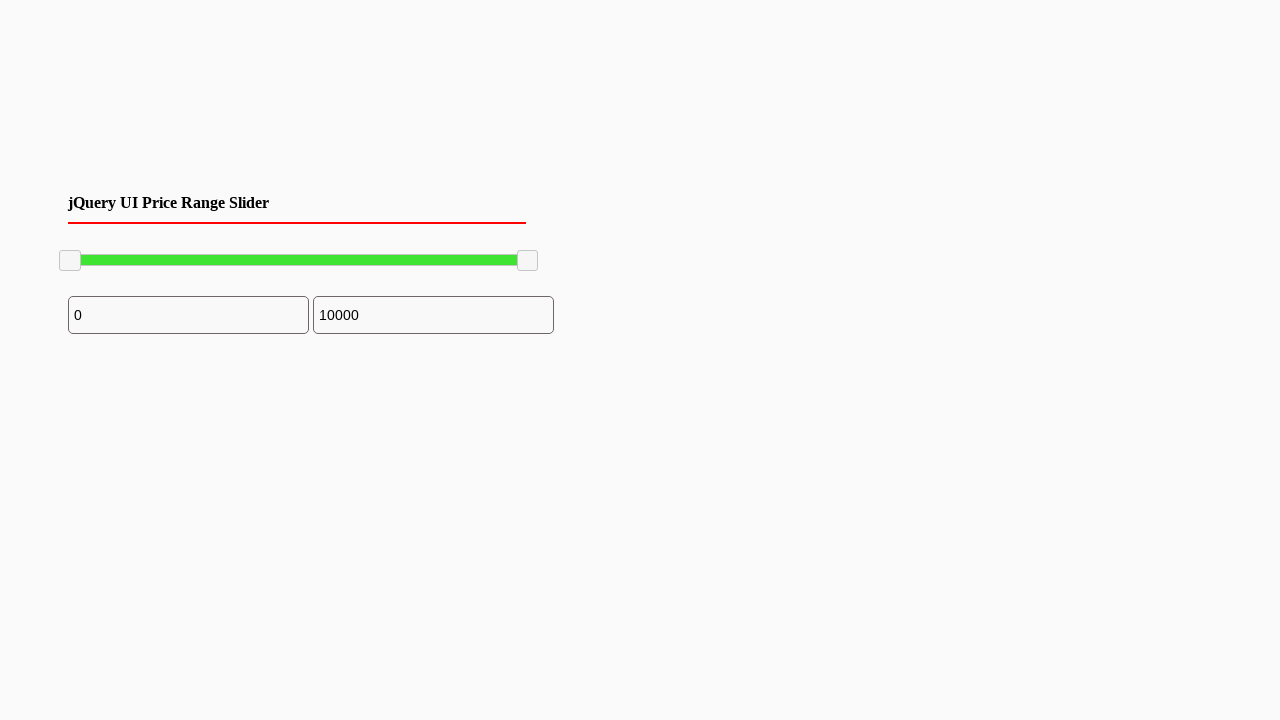

Located the right slider handle element
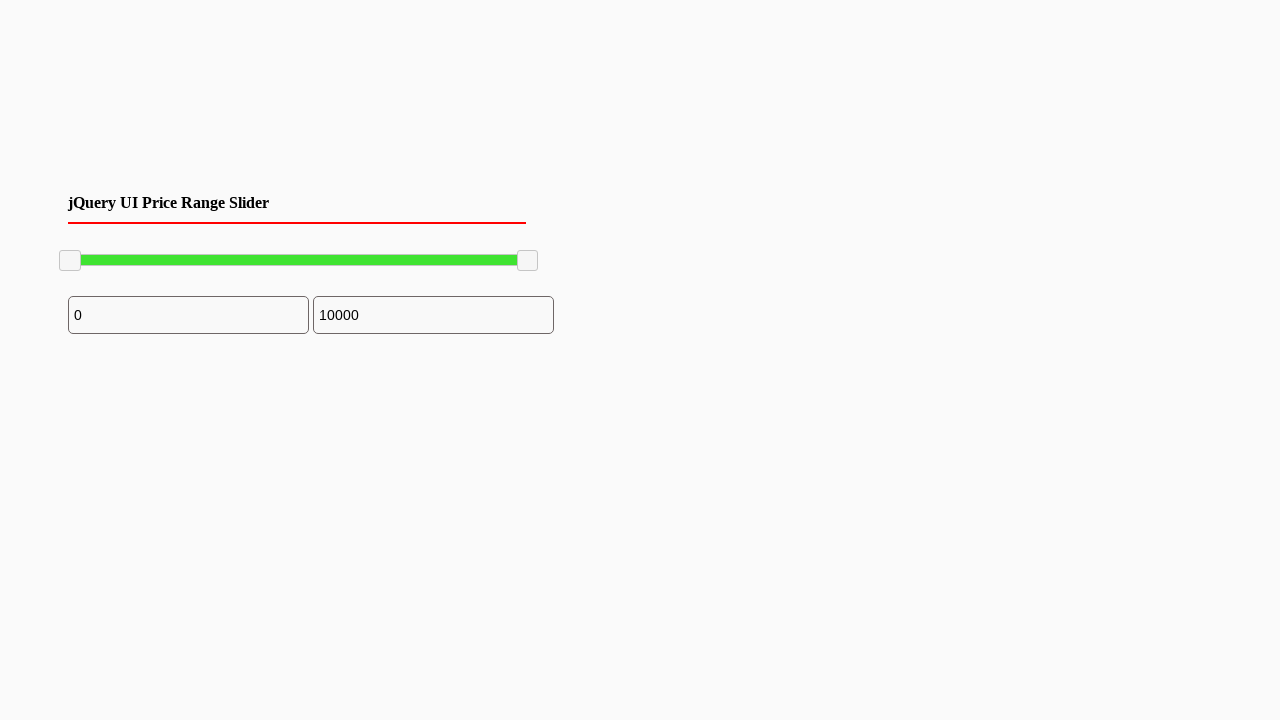

Retrieved bounding box of right slider handle
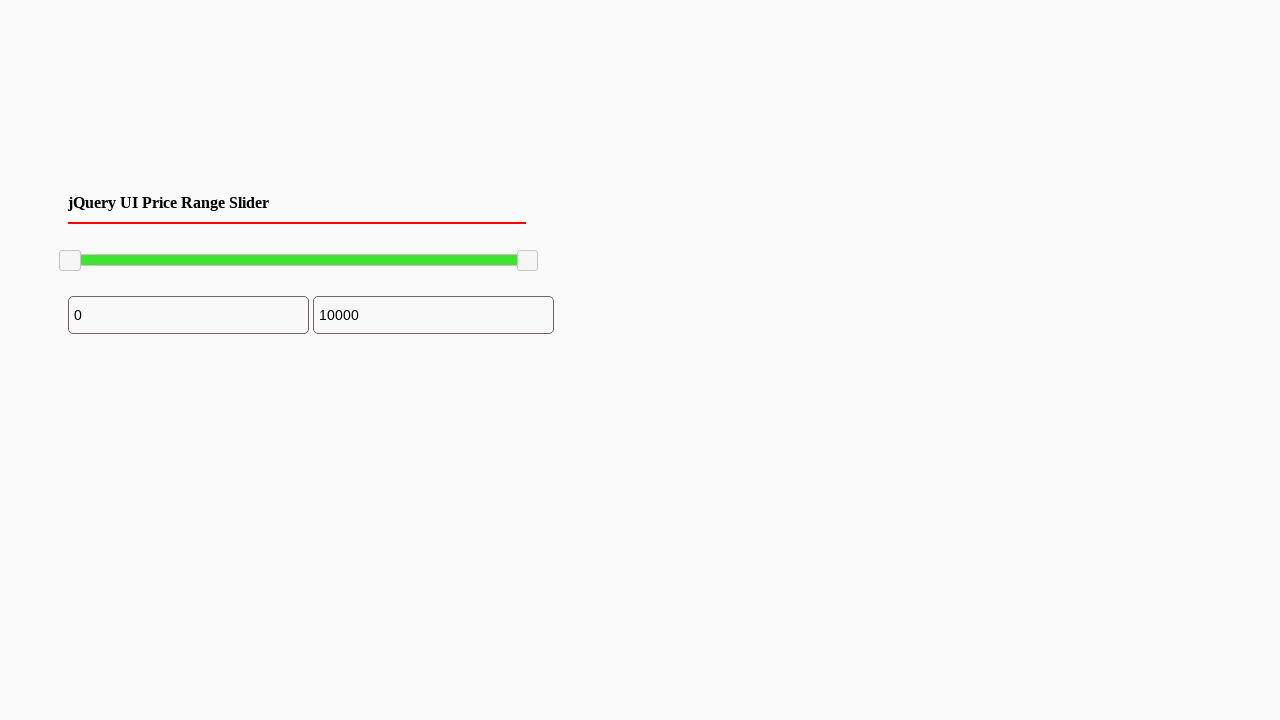

Moved mouse to center of right slider handle at (528, 261)
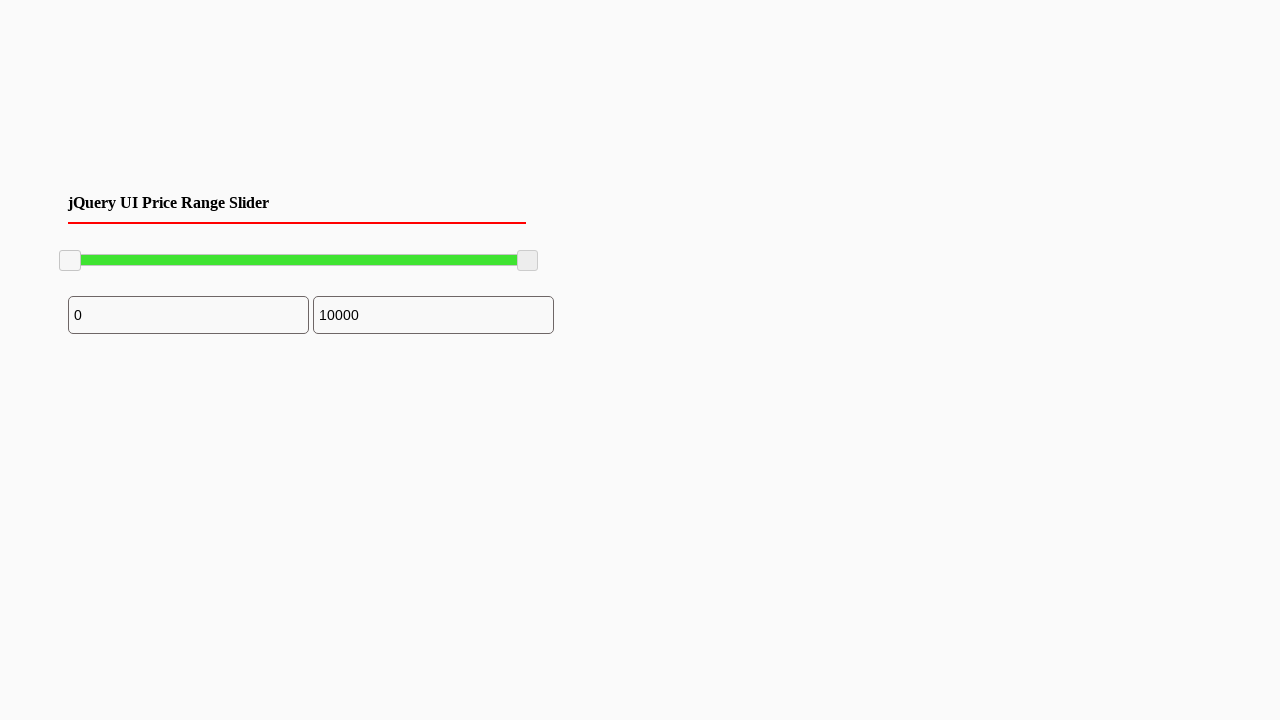

Pressed mouse button down on slider handle at (528, 261)
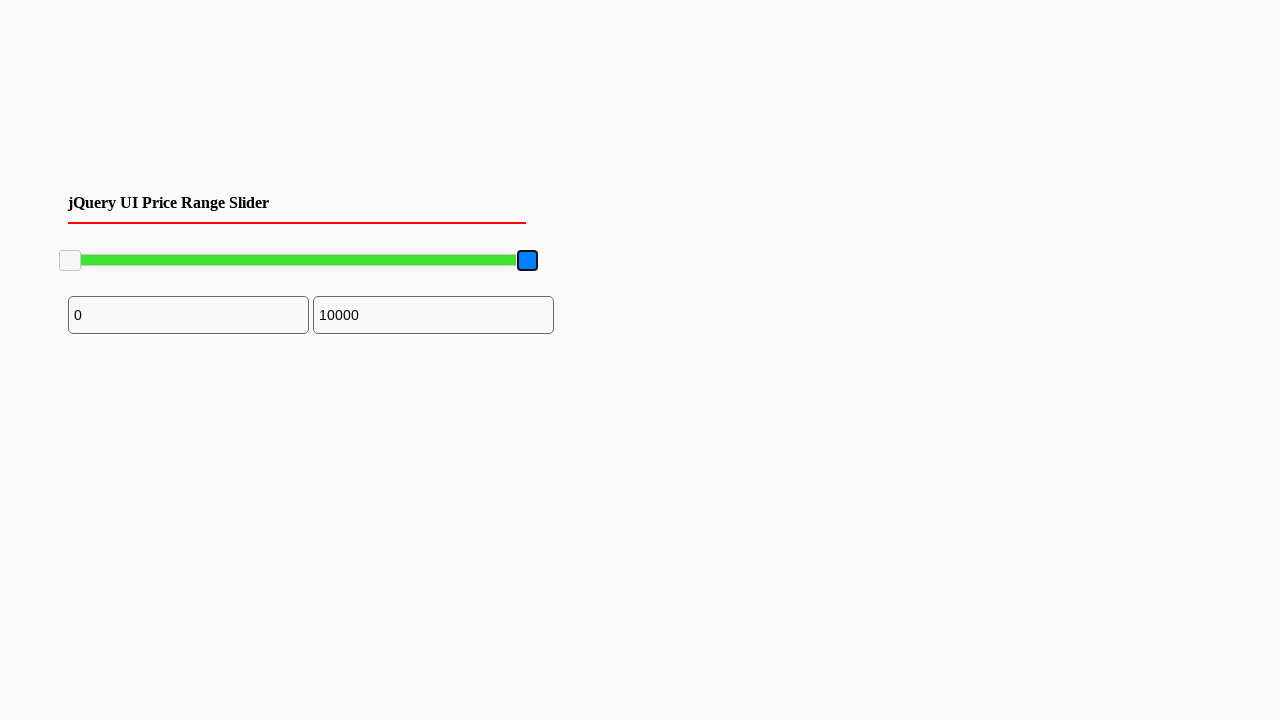

Dragged slider handle 100 pixels to the left at (428, 261)
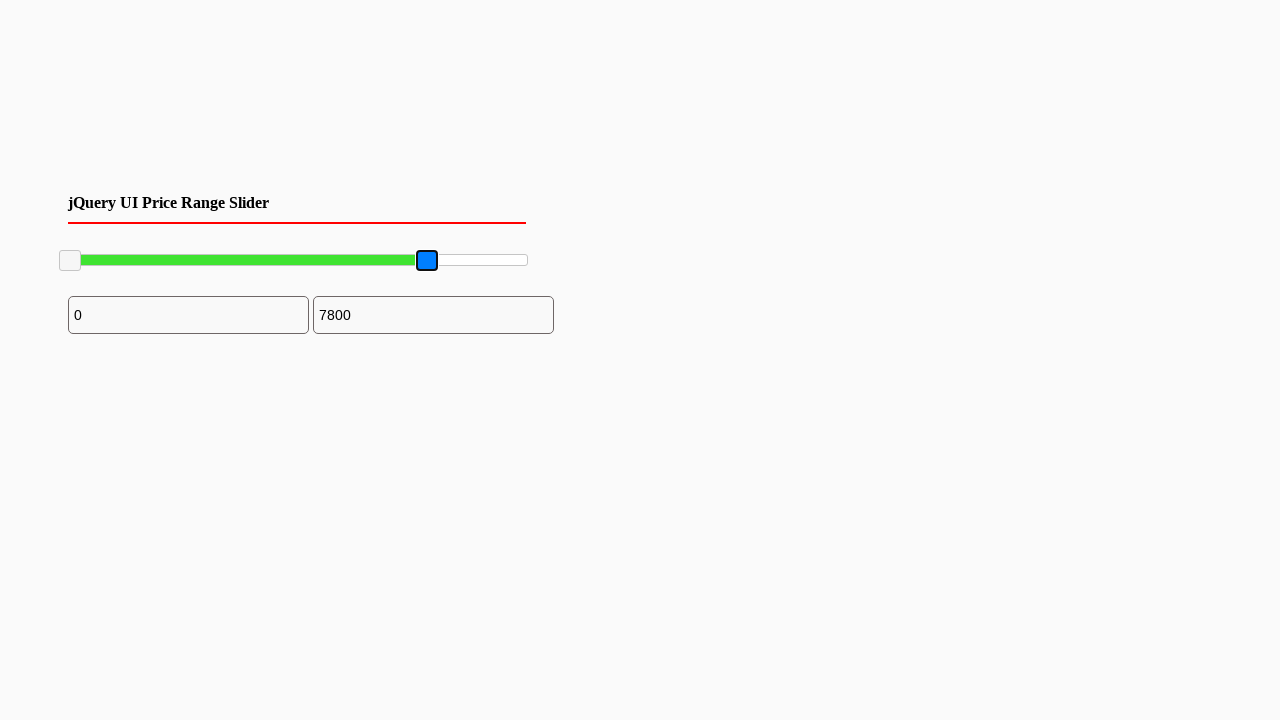

Released mouse button after dragging left at (428, 261)
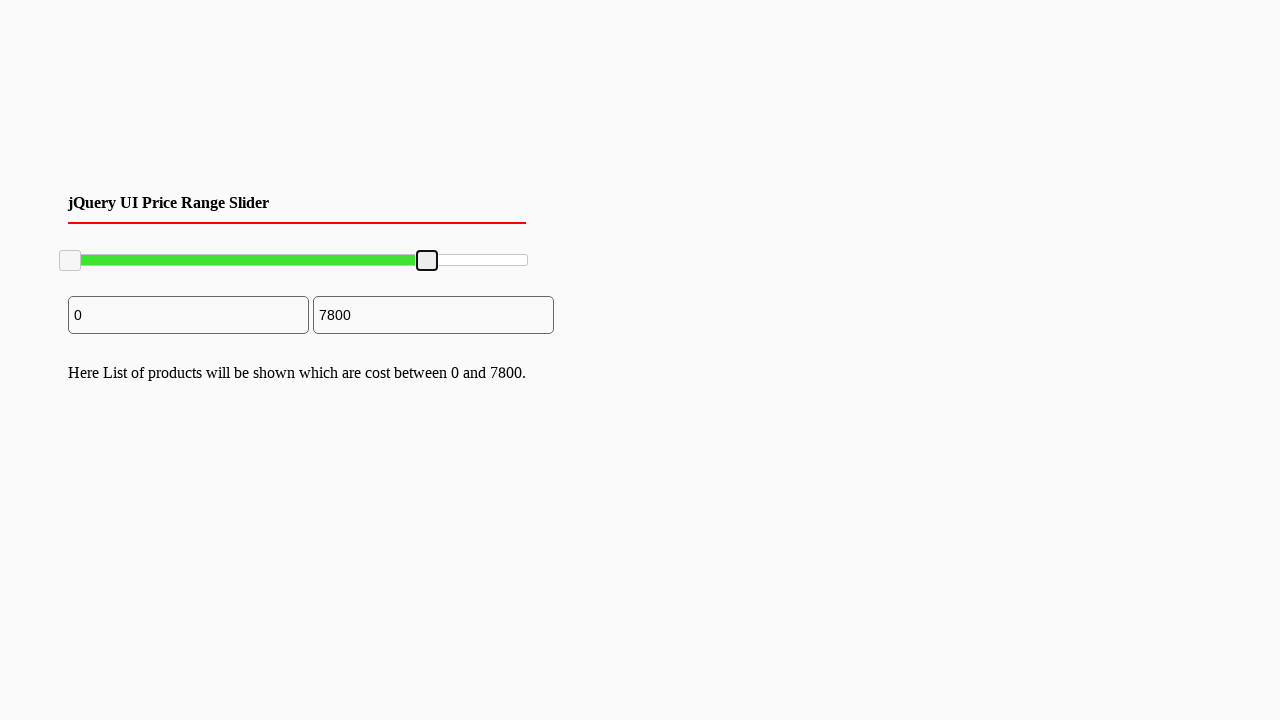

Retrieved updated bounding box of right slider handle
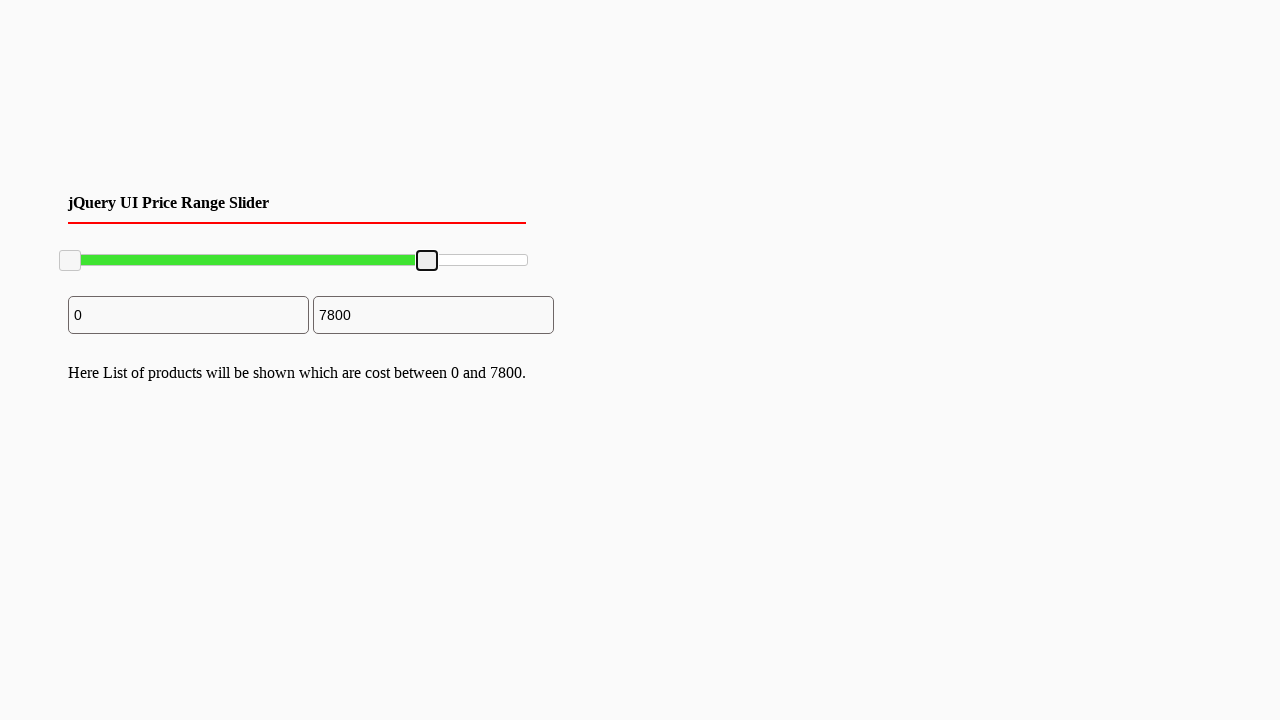

Moved mouse to center of right slider handle at (427, 261)
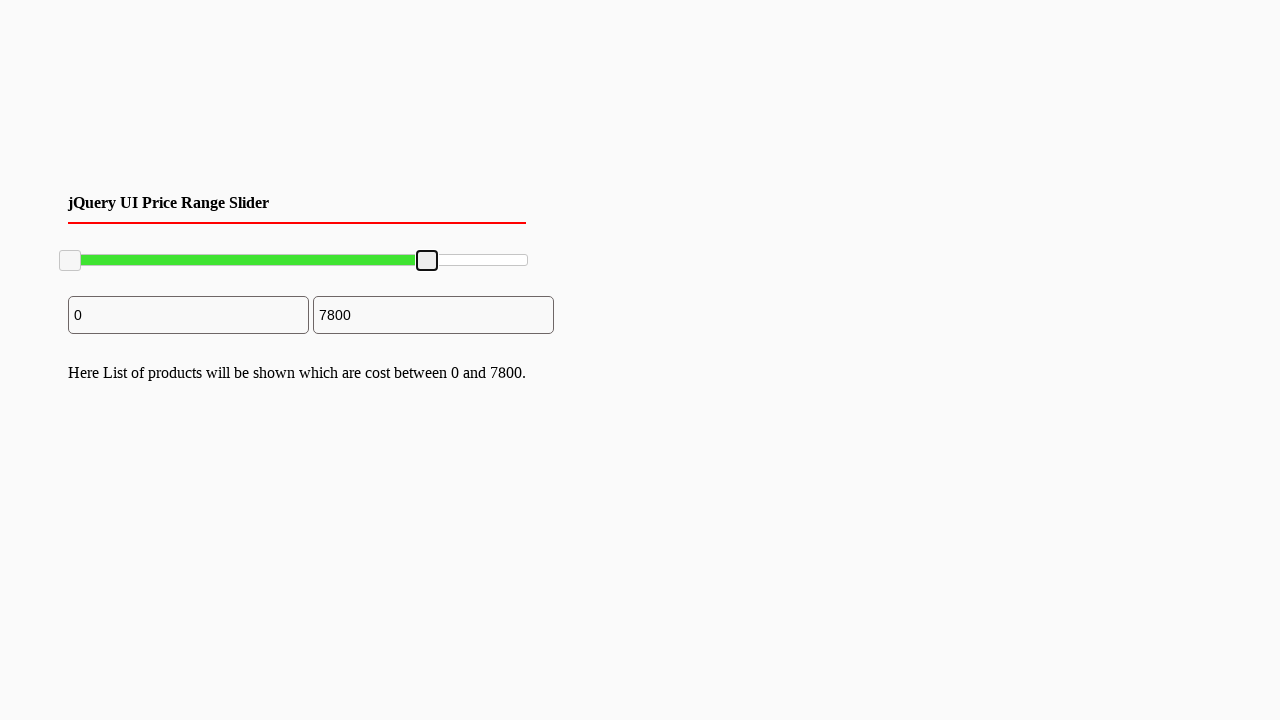

Pressed mouse button down on slider handle at (427, 261)
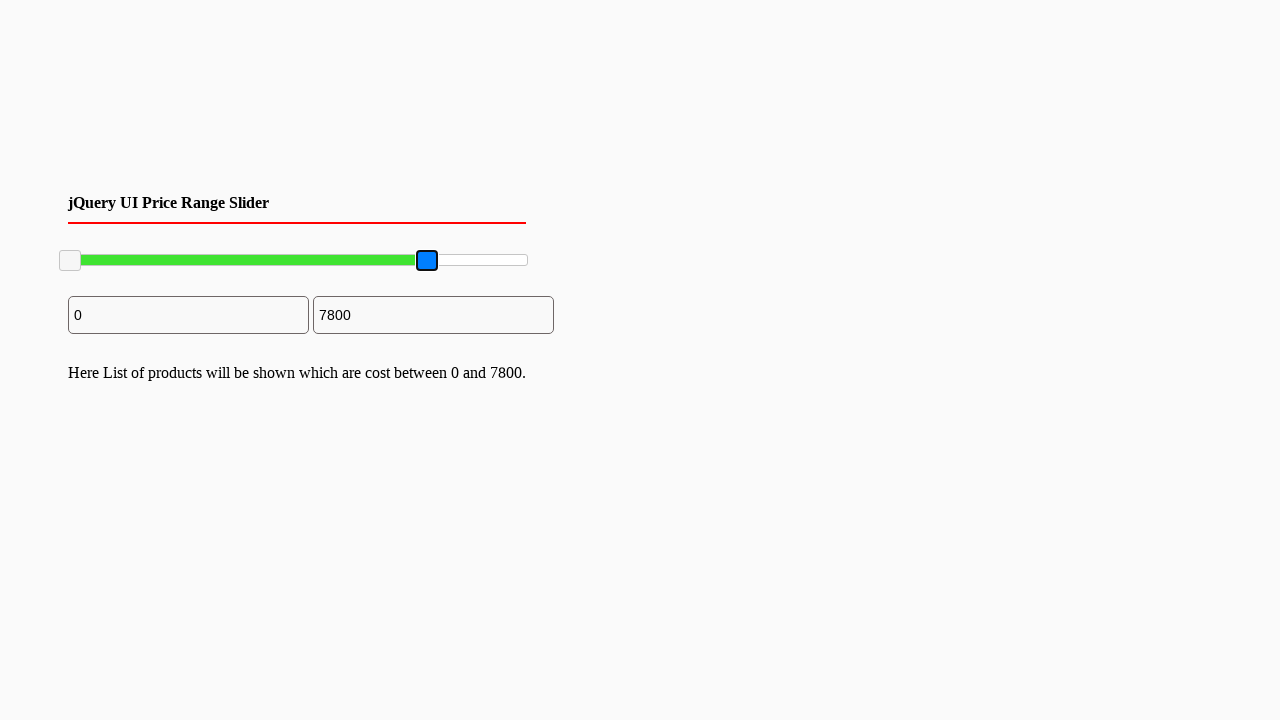

Dragged slider handle 100 pixels to the right at (527, 261)
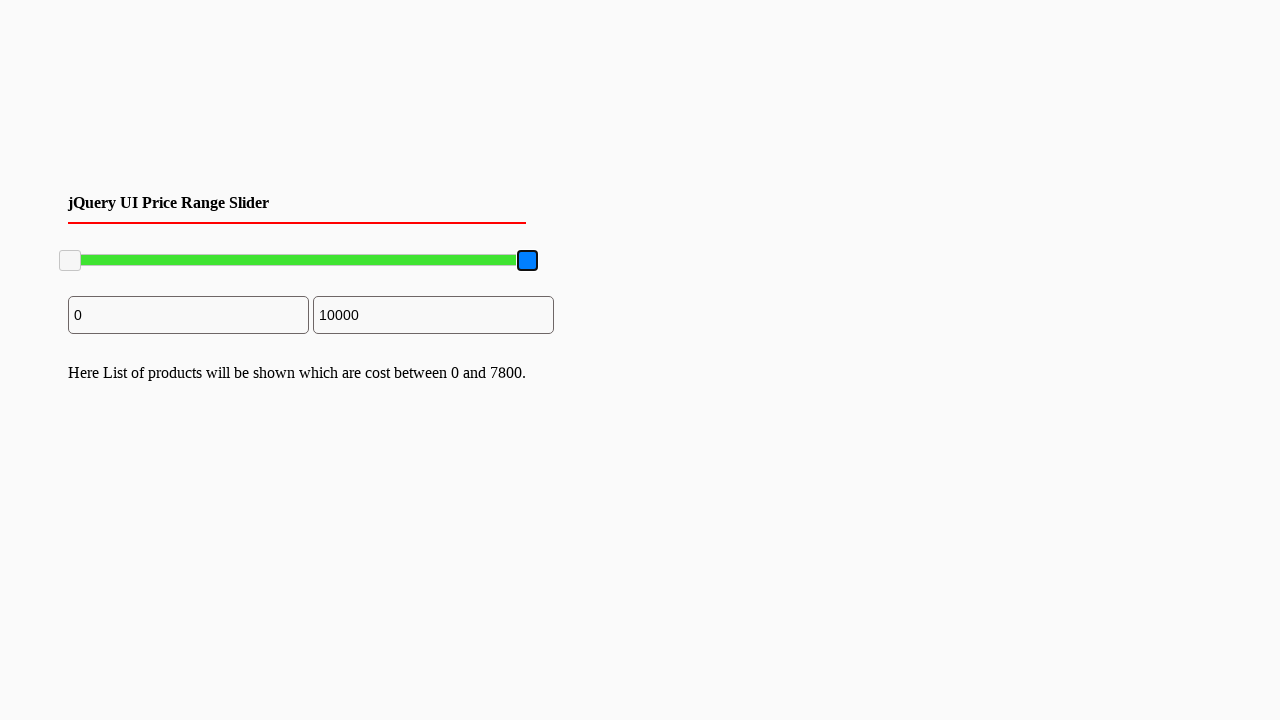

Released mouse button after dragging right at (527, 261)
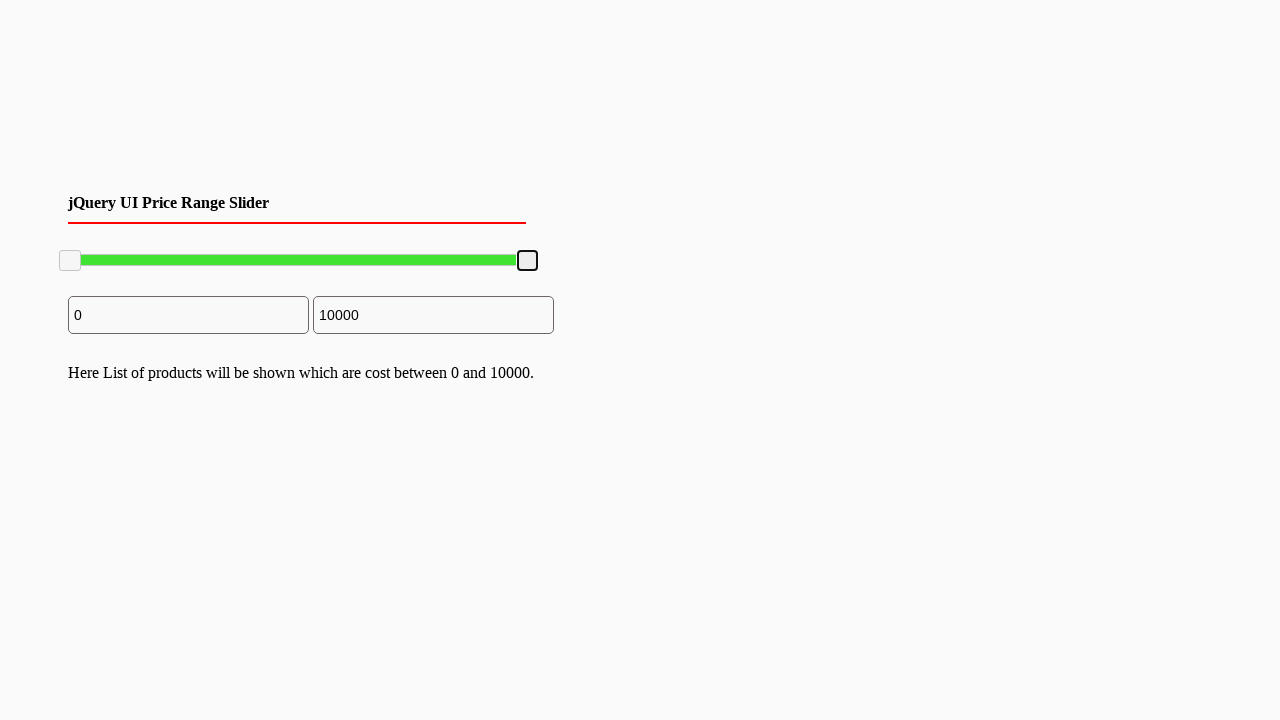

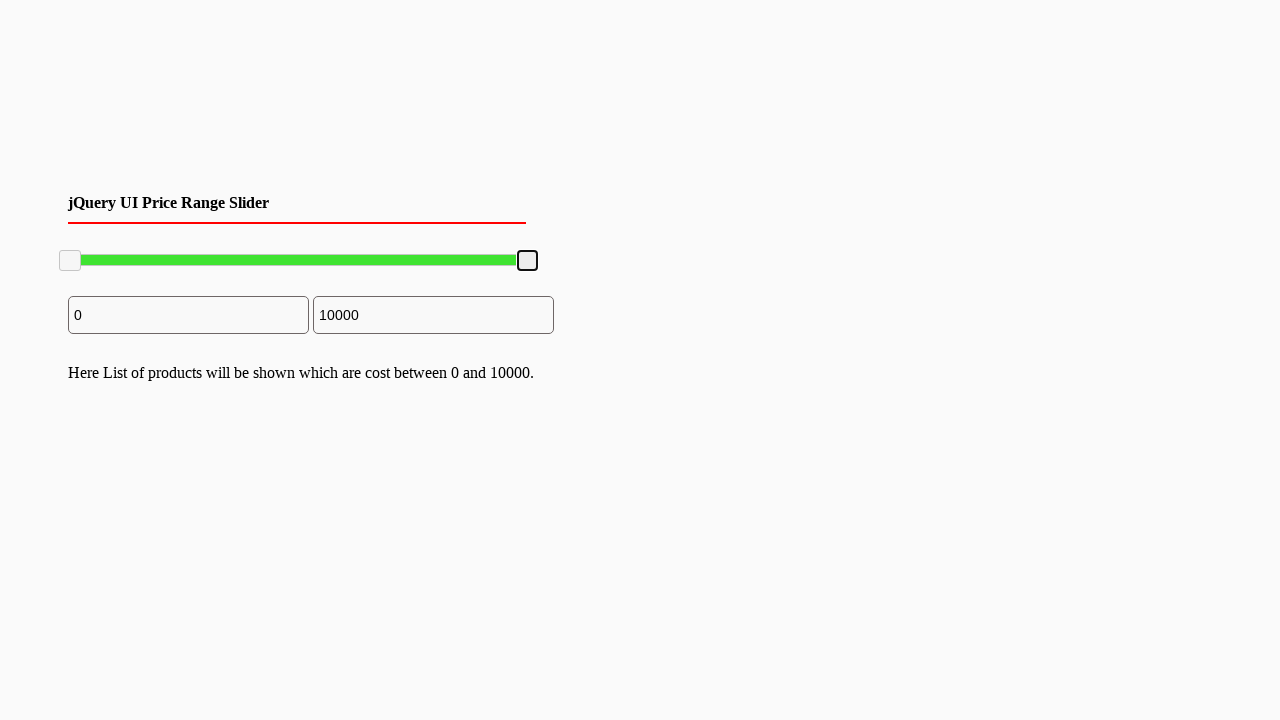